Tests drag and drop functionality by dragging an element from source to target location using jQuery UI demo page

Starting URL: https://jqueryui.com/resources/demos/droppable/default.html

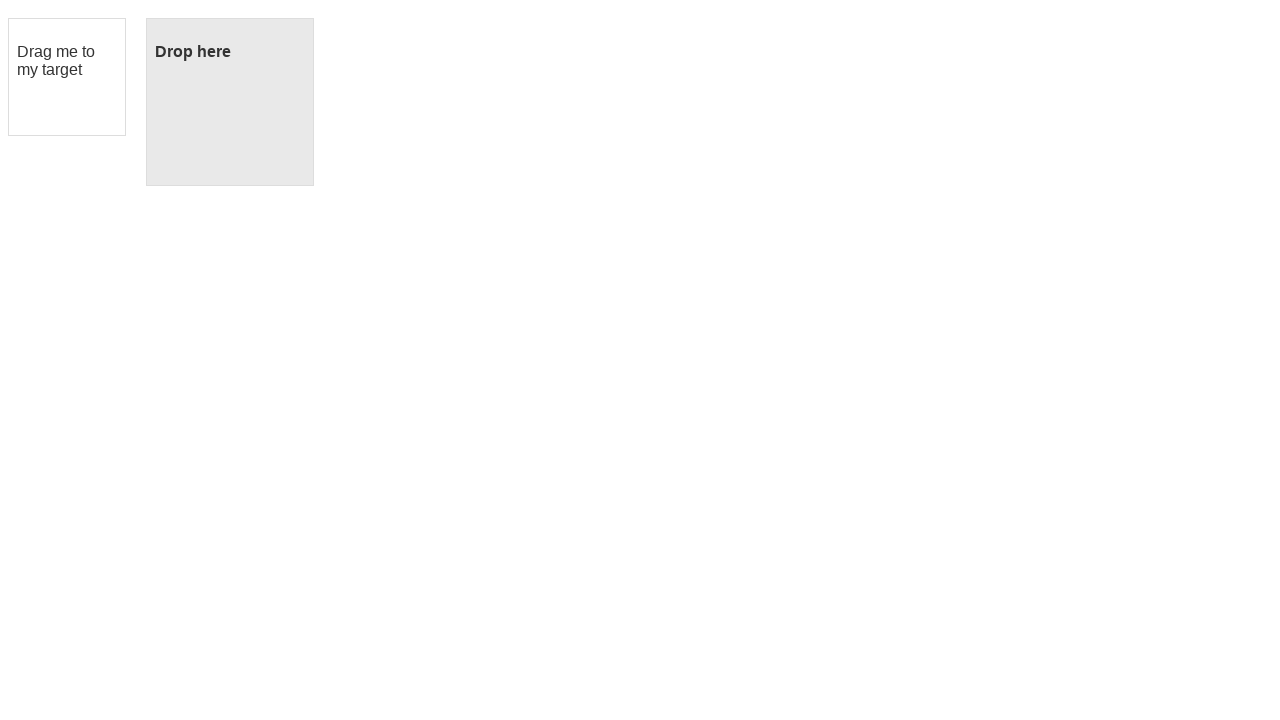

Navigated to jQuery UI droppable demo page
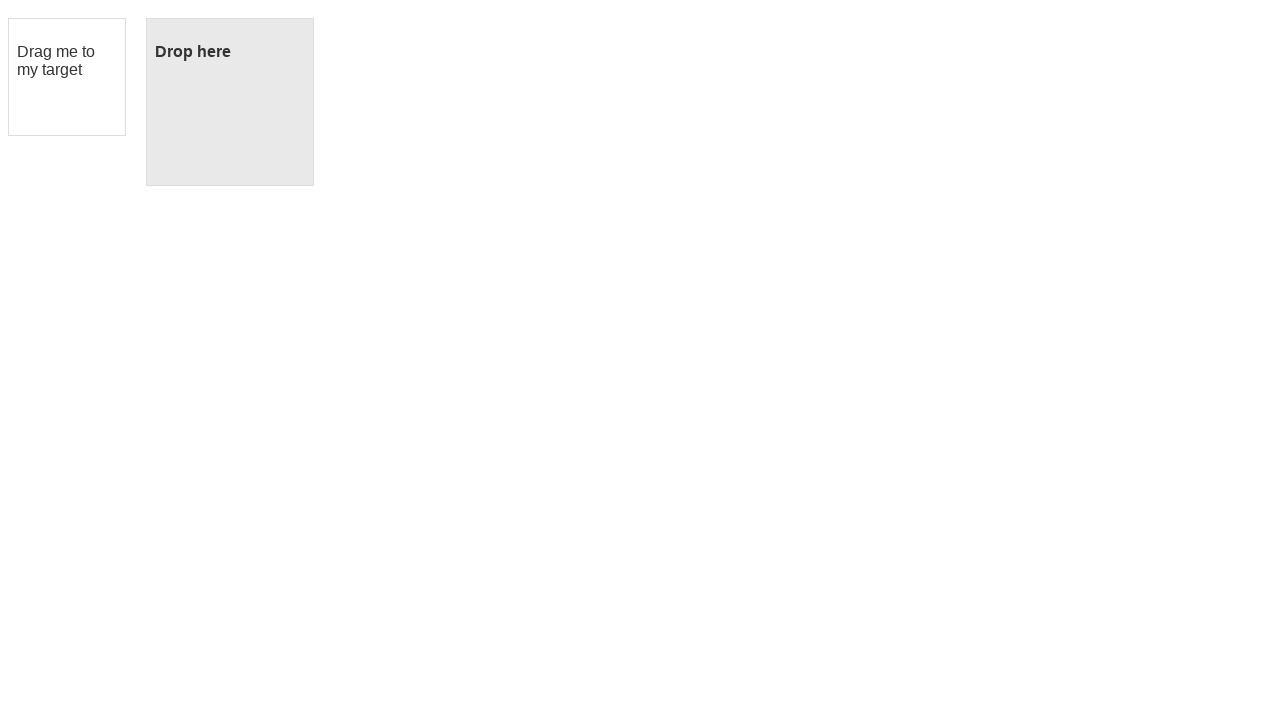

Located draggable element
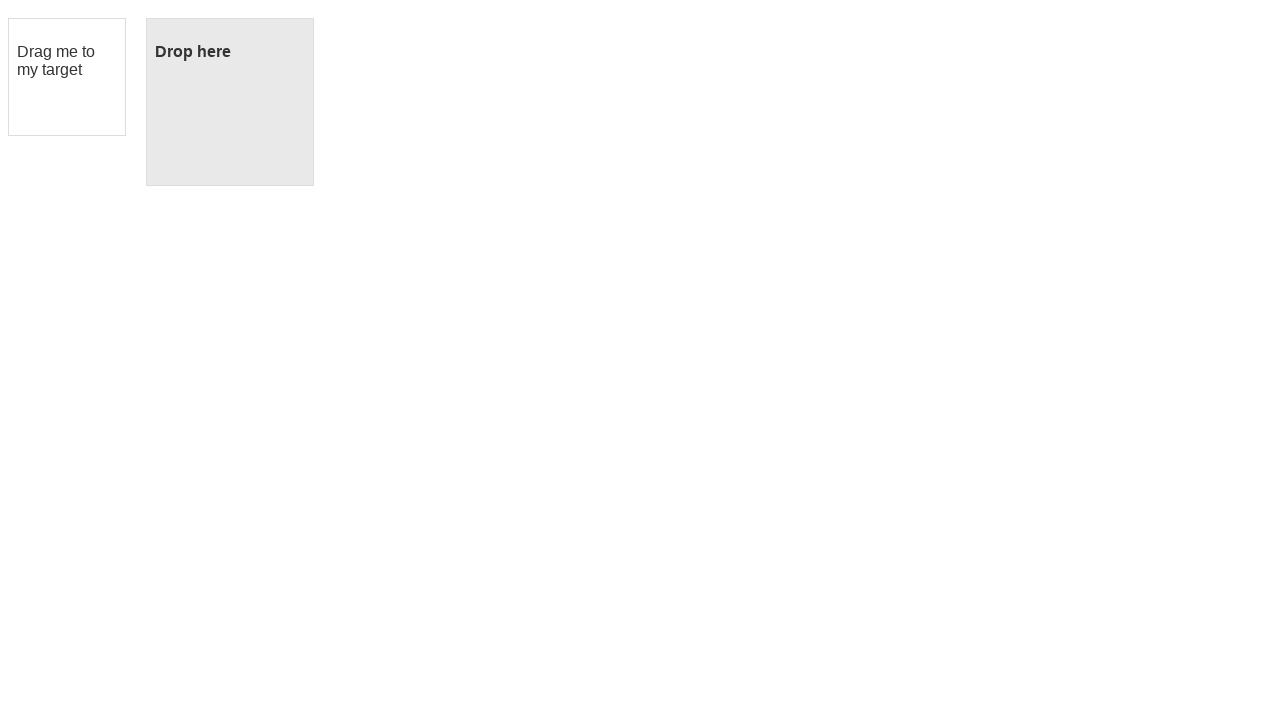

Located droppable target element
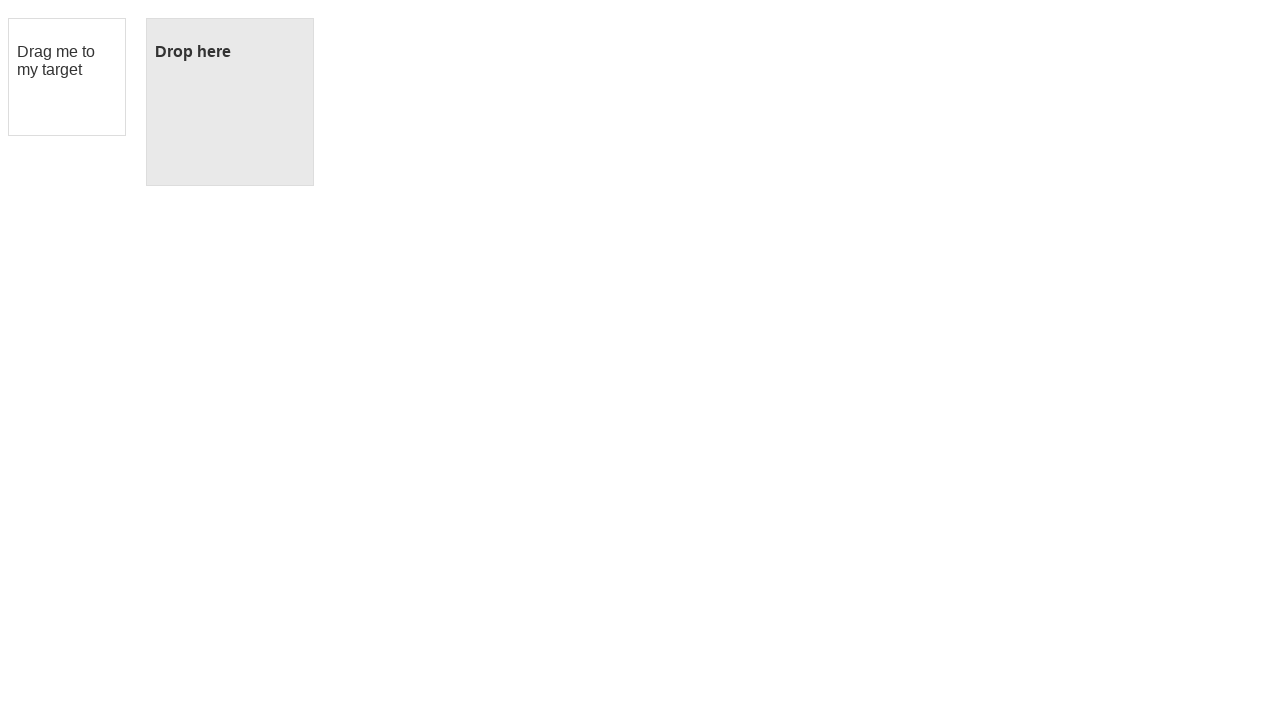

Dragged element from source to target location at (230, 102)
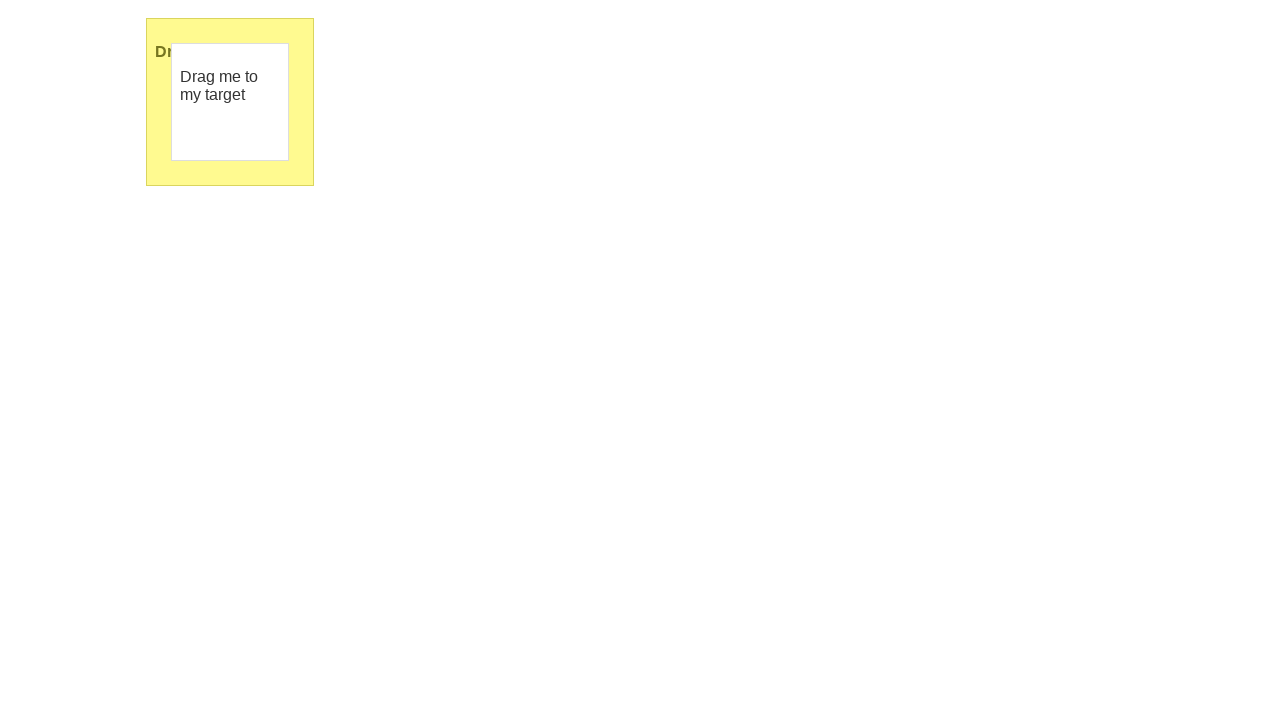

Waited 2 seconds to observe drag and drop result
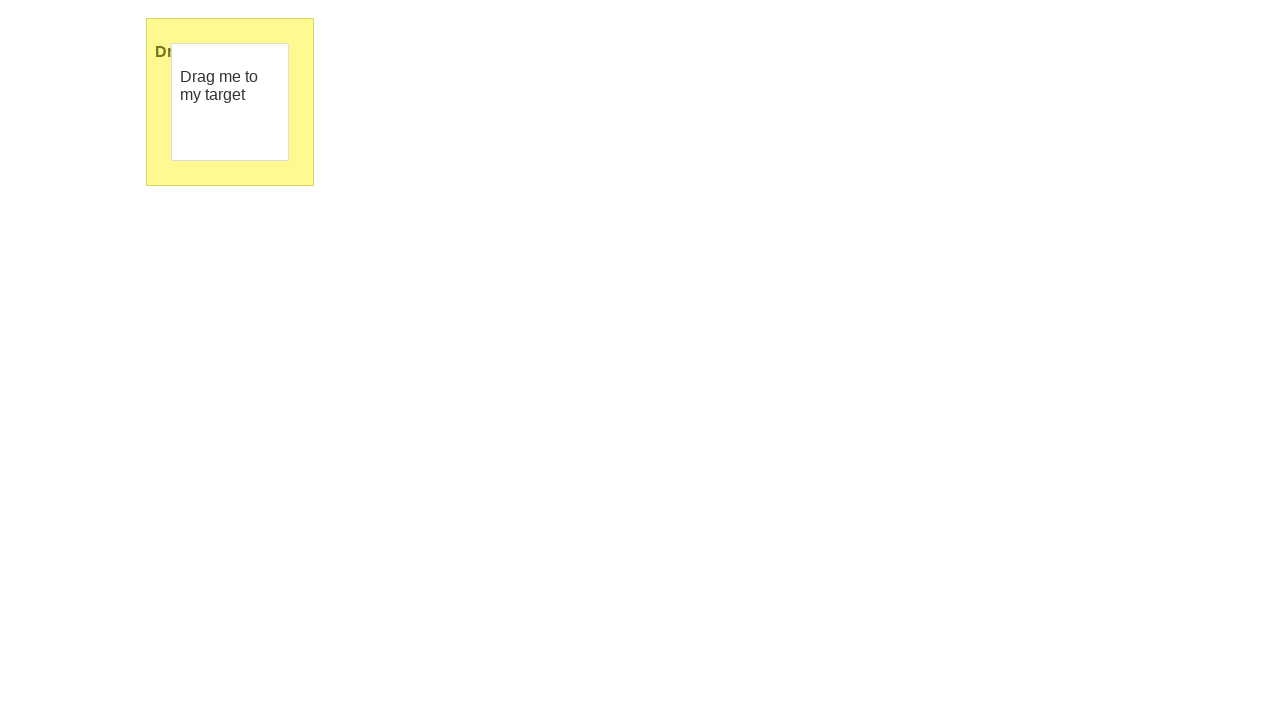

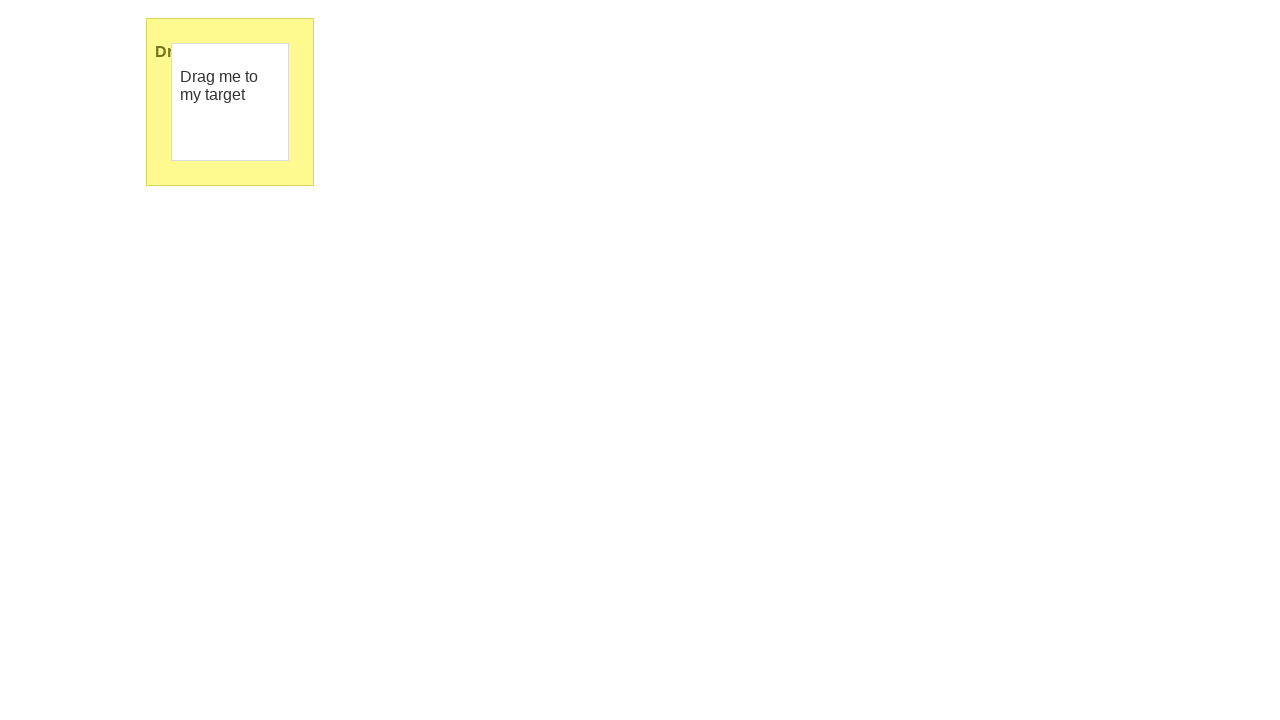